Tests datepicker functionality by entering a date value and submitting it

Starting URL: https://formy-project.herokuapp.com/datepicker

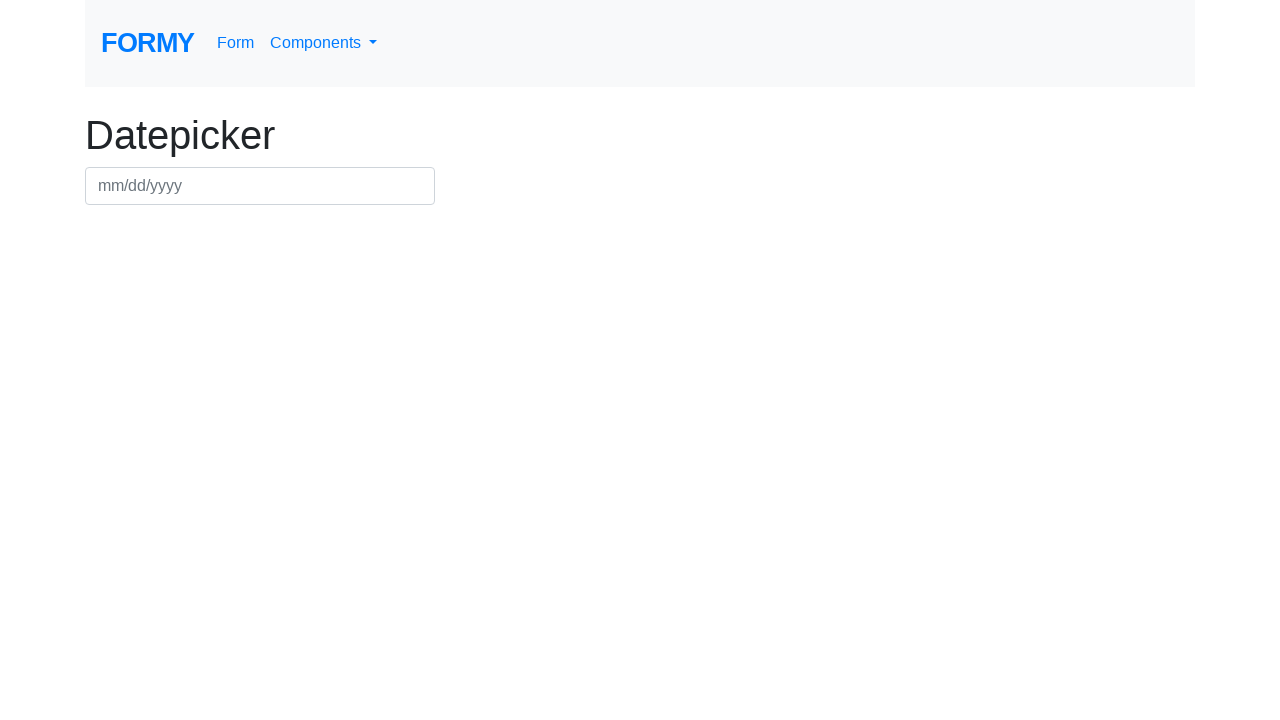

Filled datepicker field with date 03/03/2021 on #datepicker
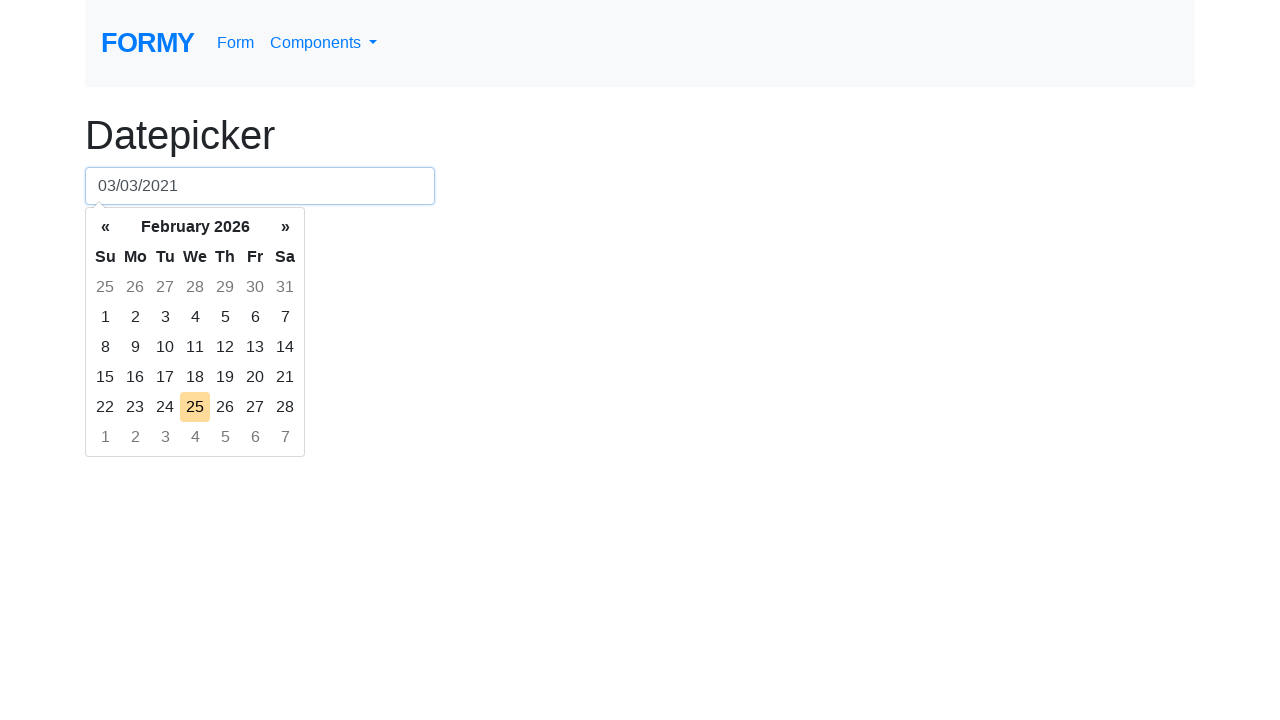

Pressed Enter to submit date on #datepicker
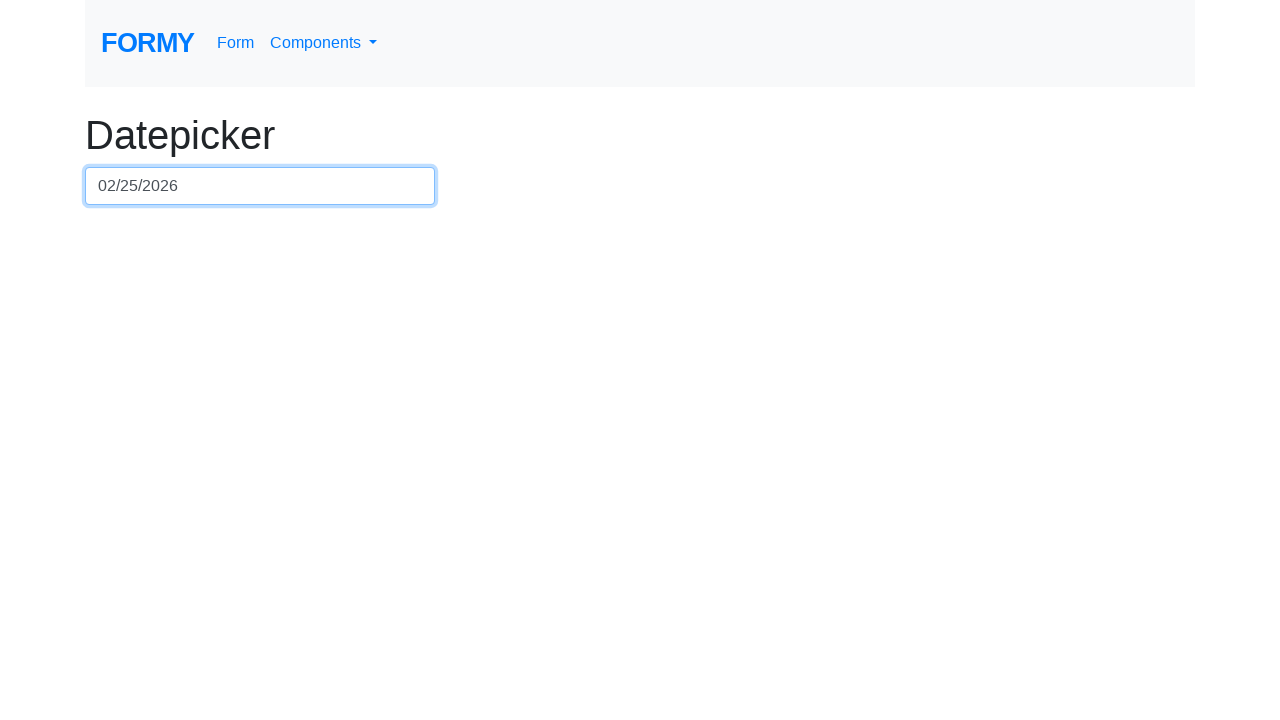

Clicked on datepicker field at (260, 186) on #datepicker
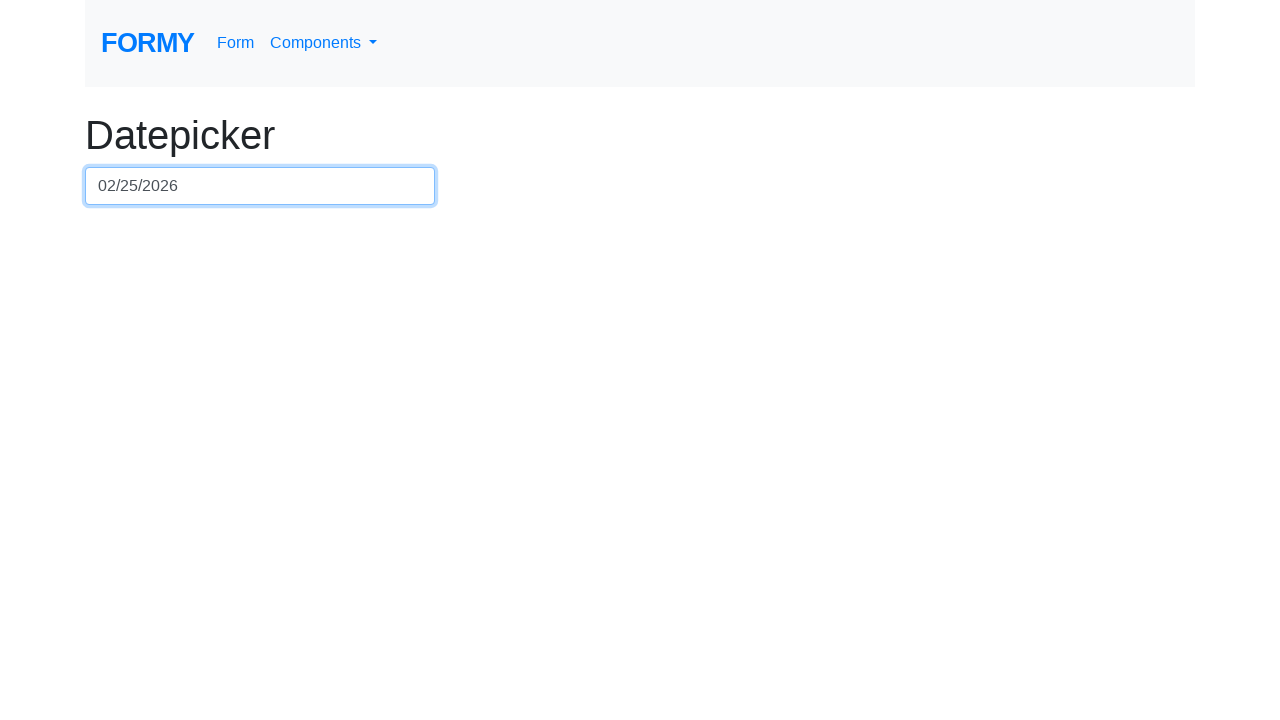

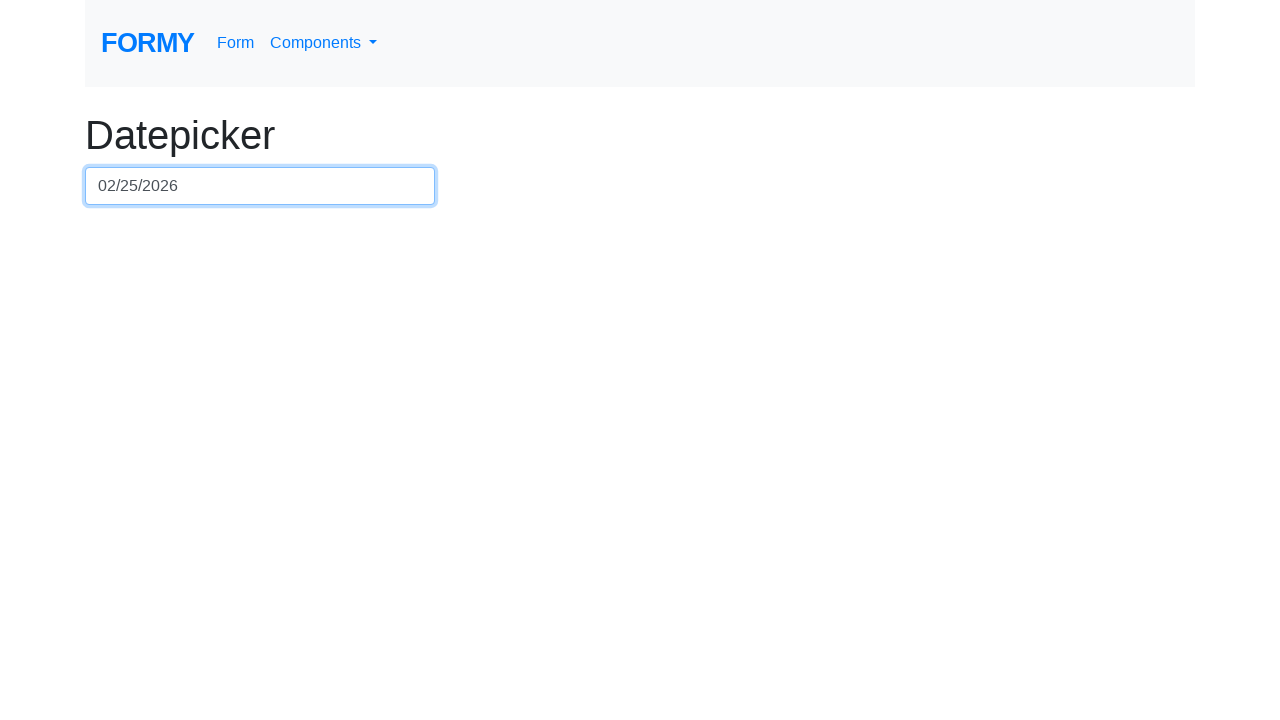